Tests keyboard actions on a text comparison website by typing text, selecting all with Ctrl+A, copying with Ctrl+C, tabbing to the next text area, and pasting with Ctrl+V

Starting URL: https://text-compare.com/

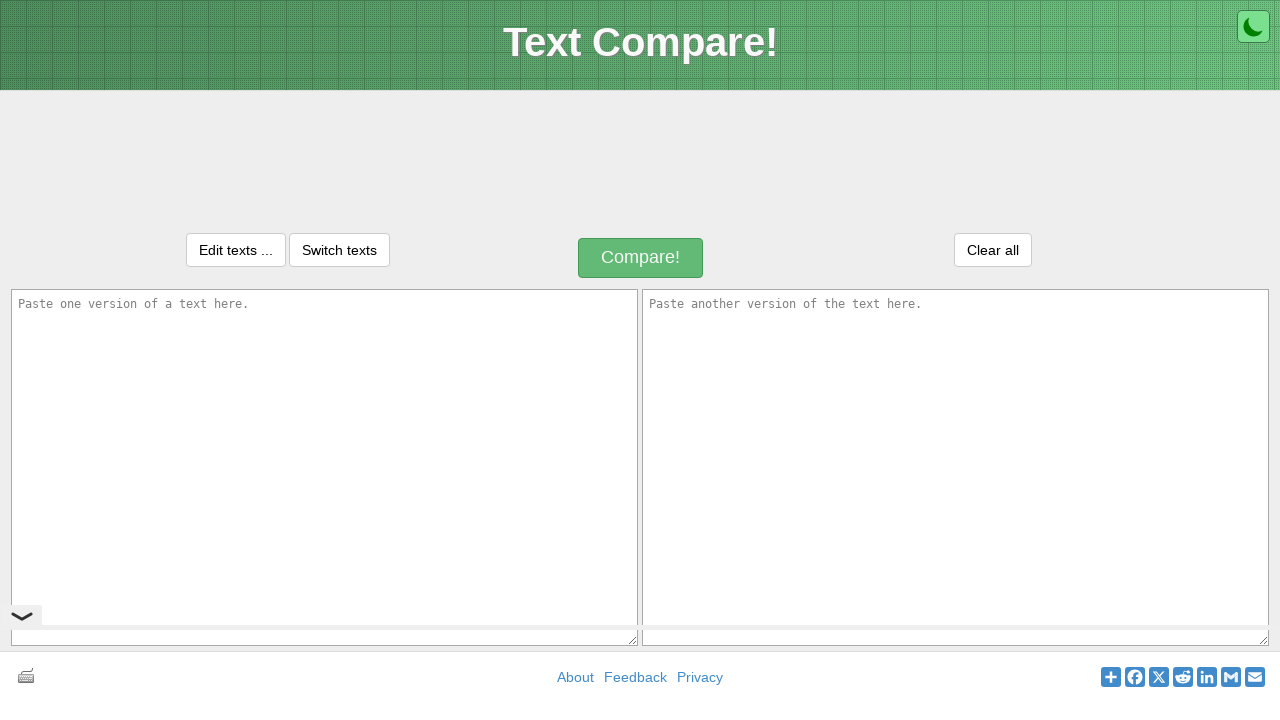

Typed 'WELCOME' into the first textarea on textarea#inputText1
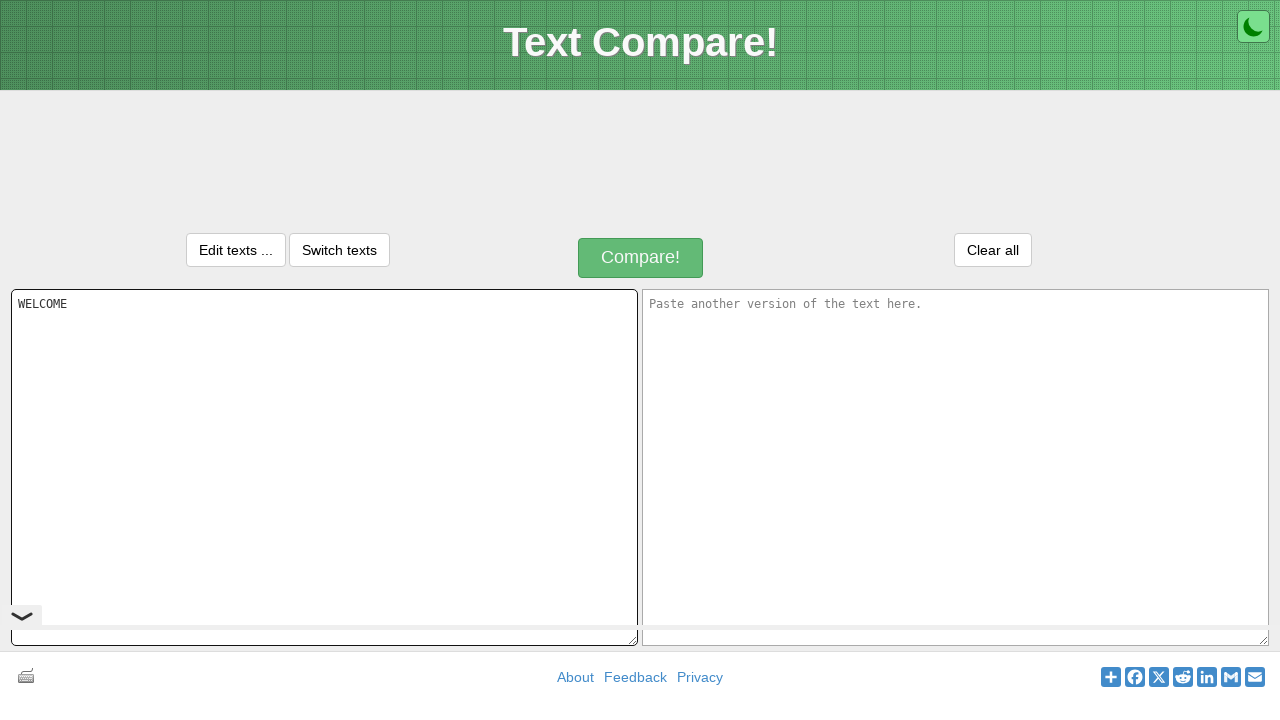

Clicked on the first textarea to ensure focus at (324, 467) on textarea#inputText1
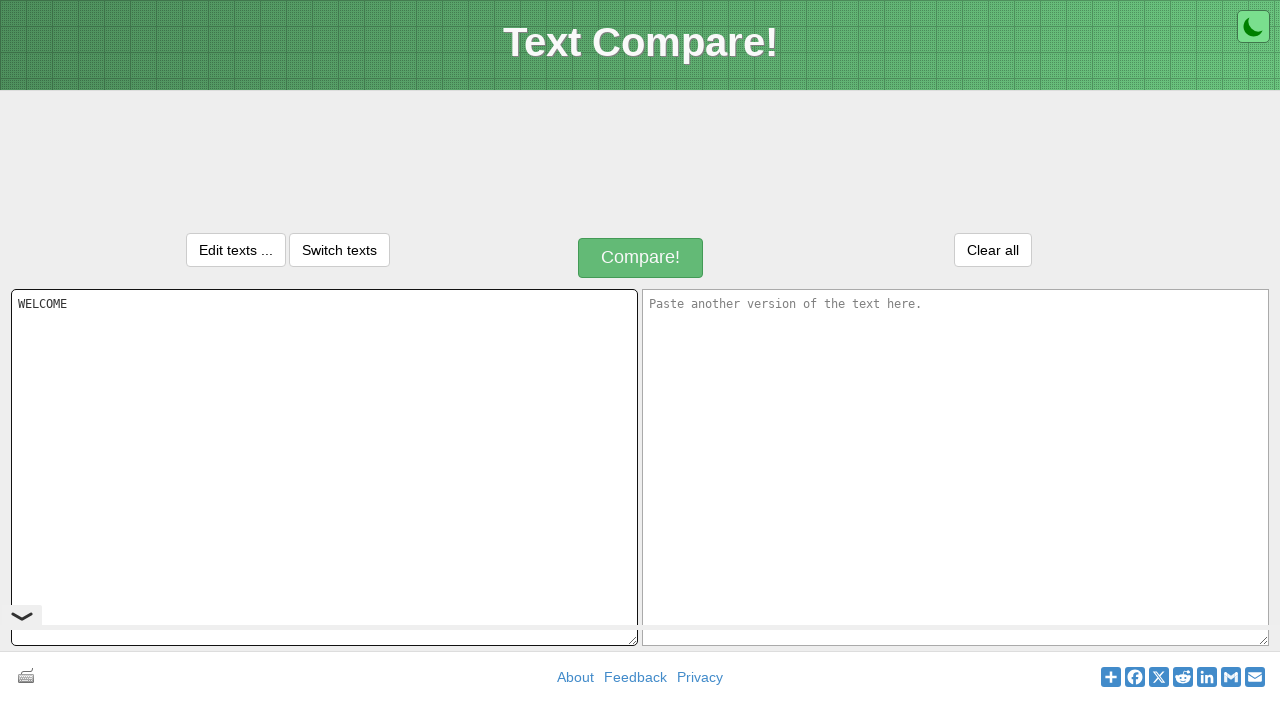

Selected all text in the first textarea using Ctrl+A
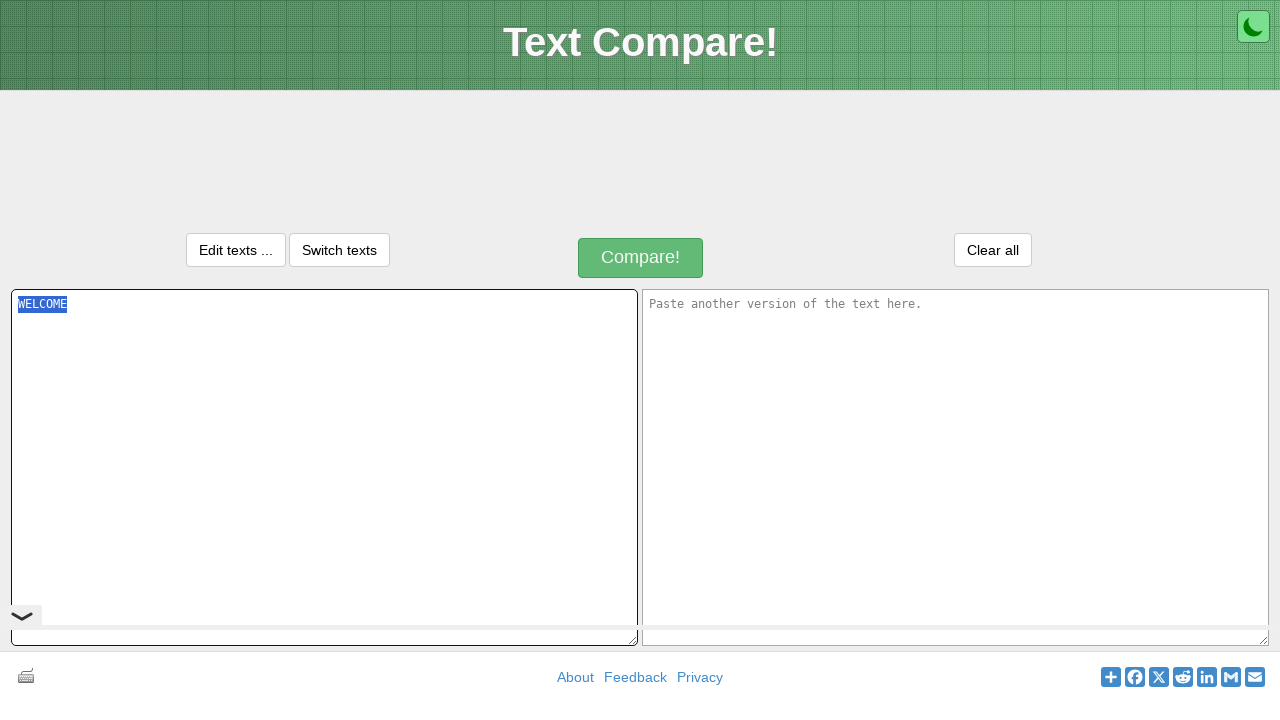

Copied selected text using Ctrl+C
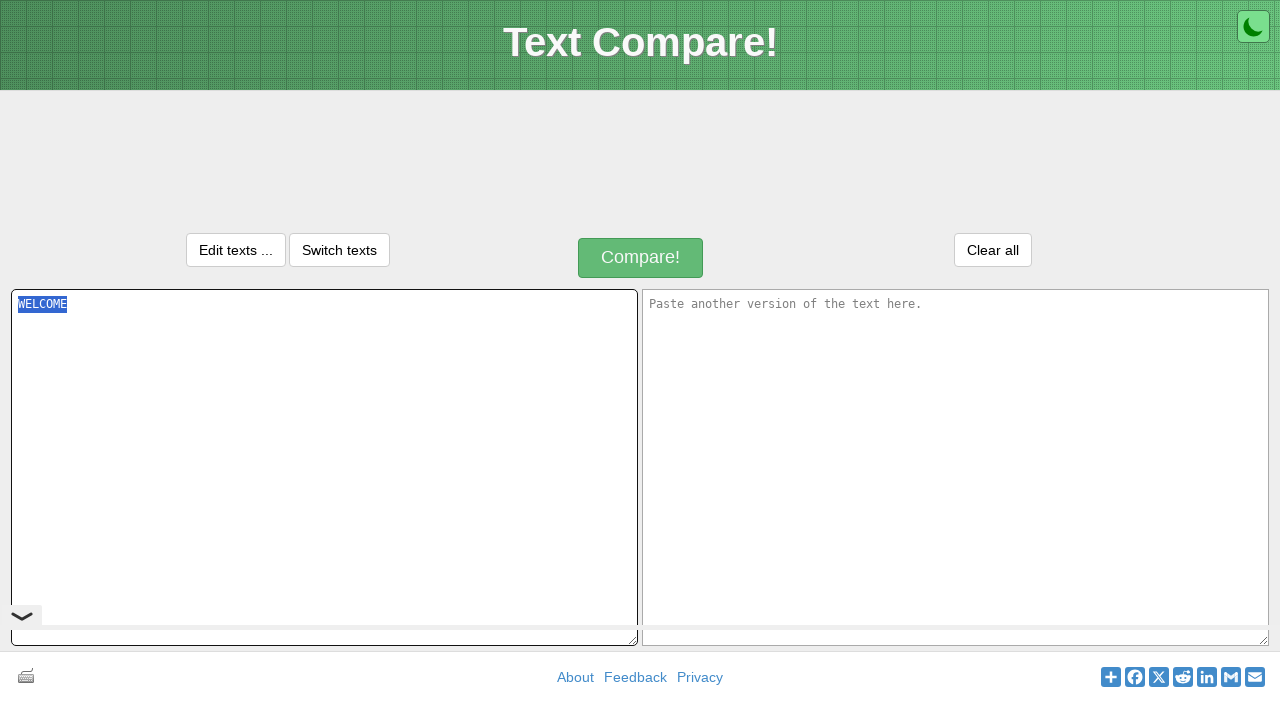

Tabbed to the second textarea
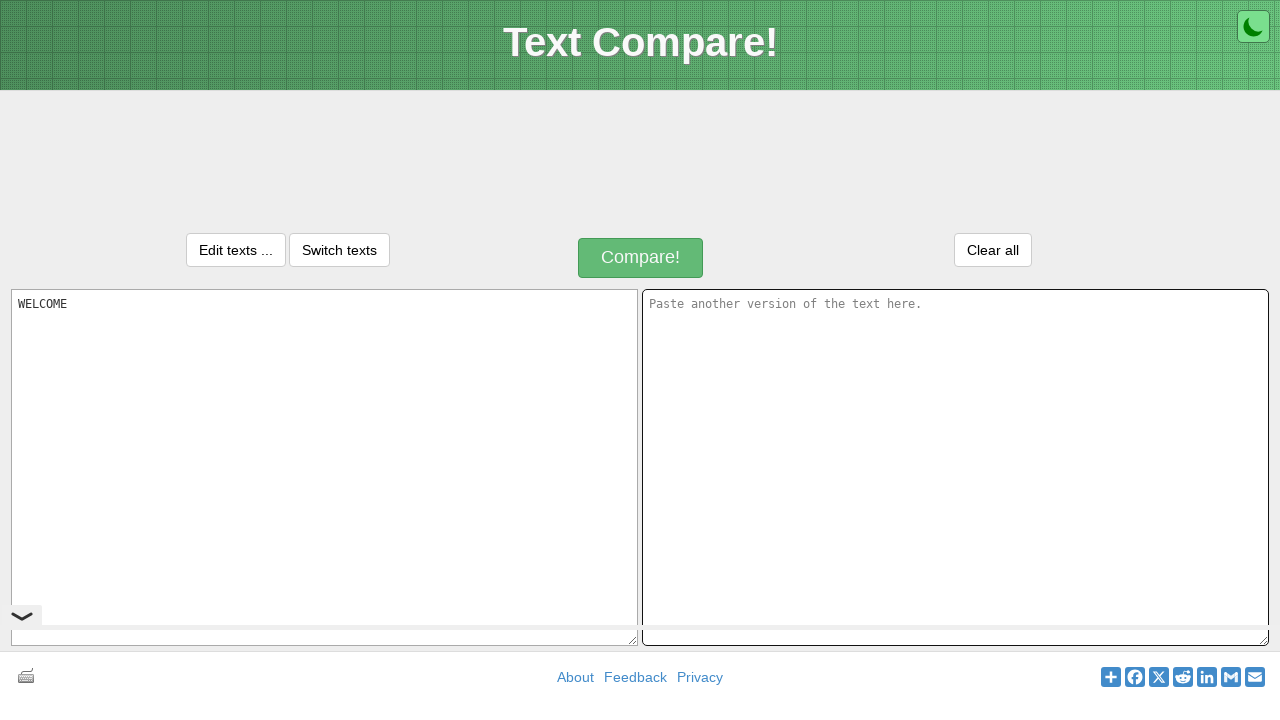

Pasted the copied text into the second textarea using Ctrl+V
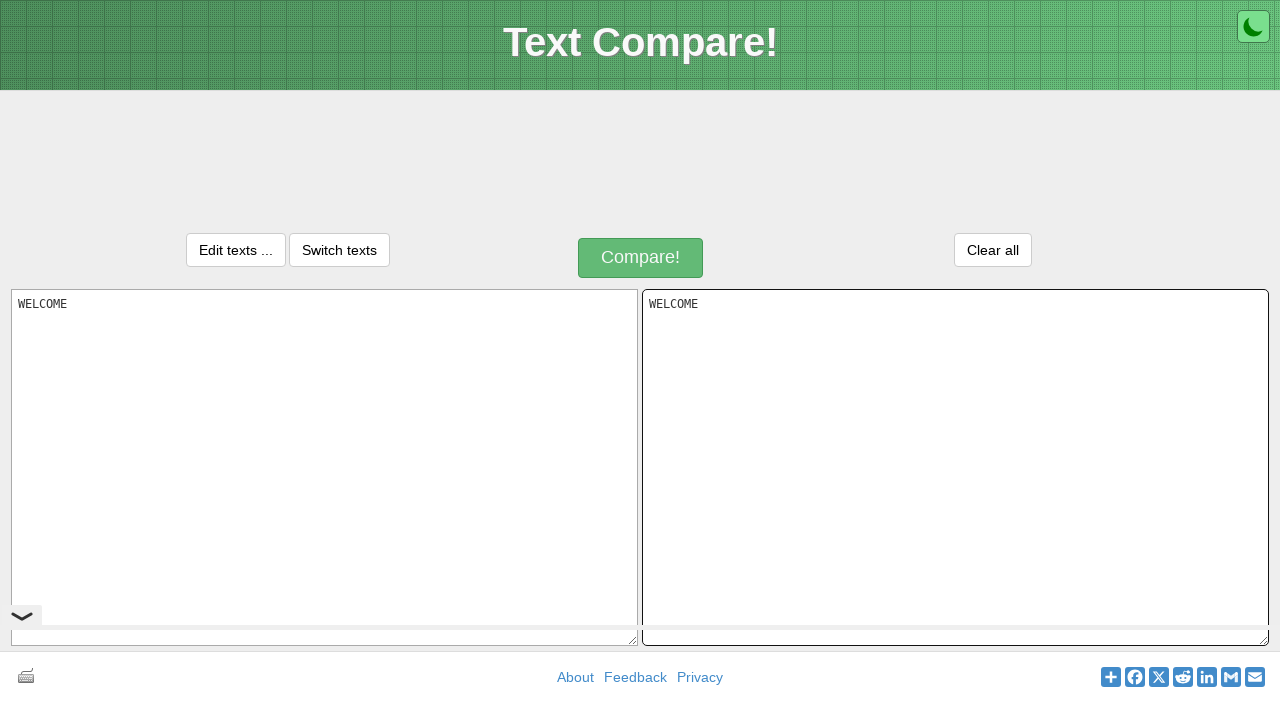

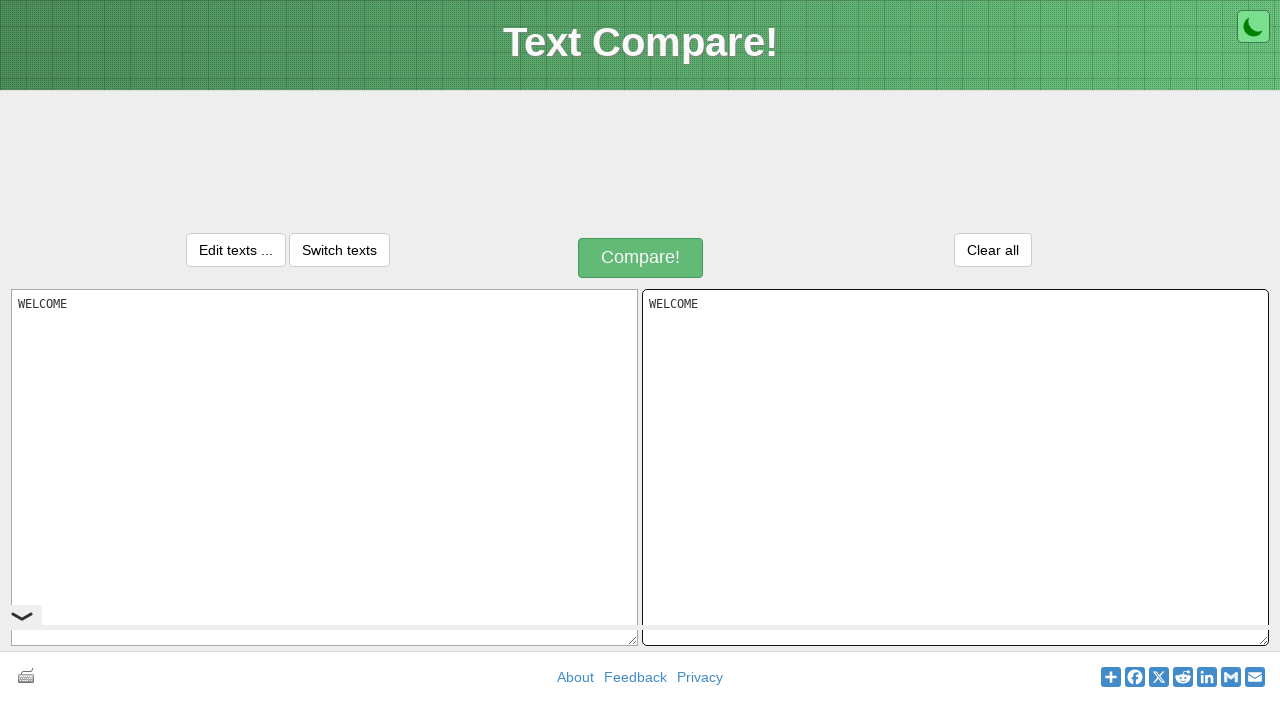